Tests adding a drink (apple juice) to the shopping basket on a pizza ordering website by navigating to the desserts section, clicking add to basket, and then viewing the basket contents.

Starting URL: https://pizzamania.by/

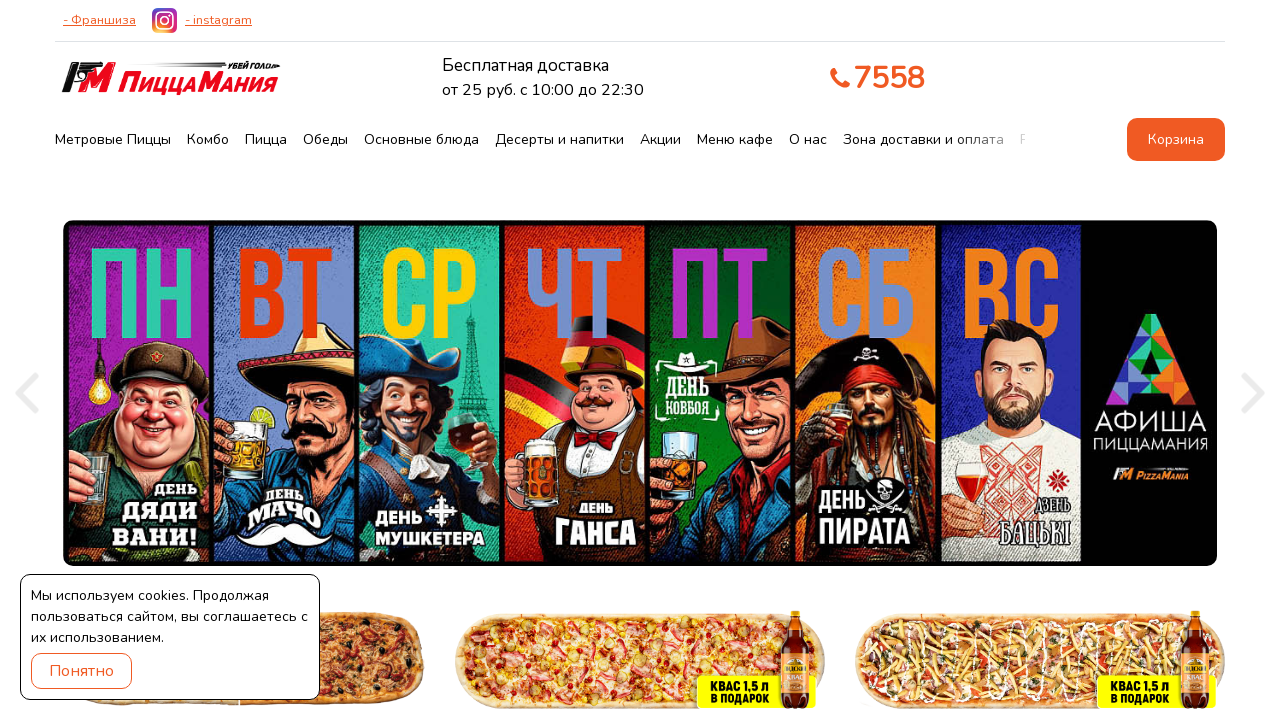

Clicked on desserts/drinks section link at (560, 140) on xpath=//a[@href='/#desserts']
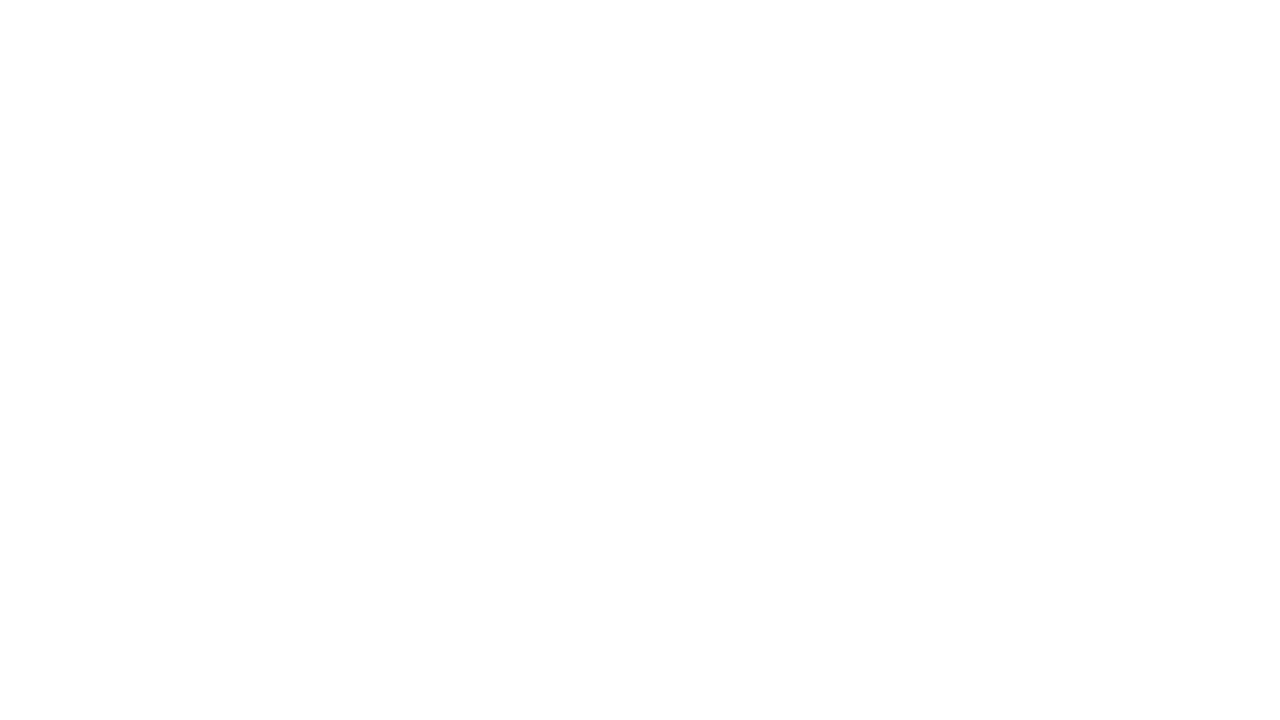

Waited for desserts section to load
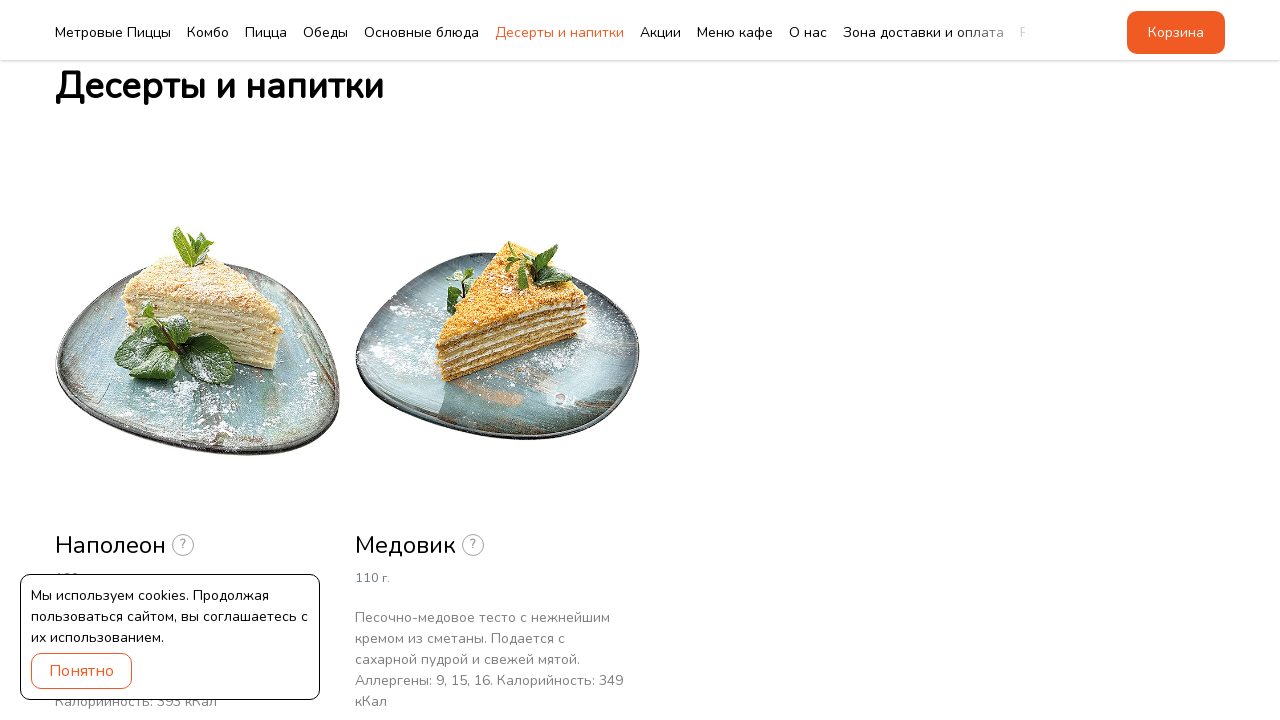

Clicked add to basket button for apple juice at (868, 361) on xpath=//a[@data-id='84']
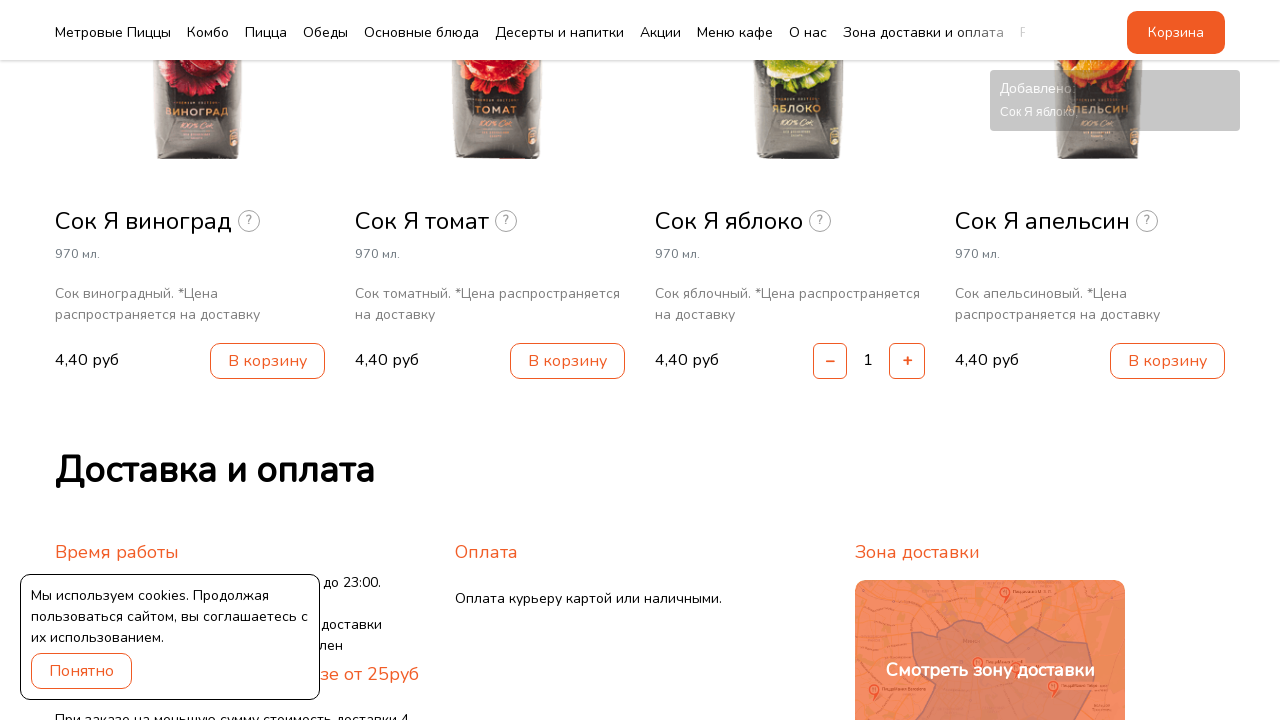

Waited for item to be added to basket
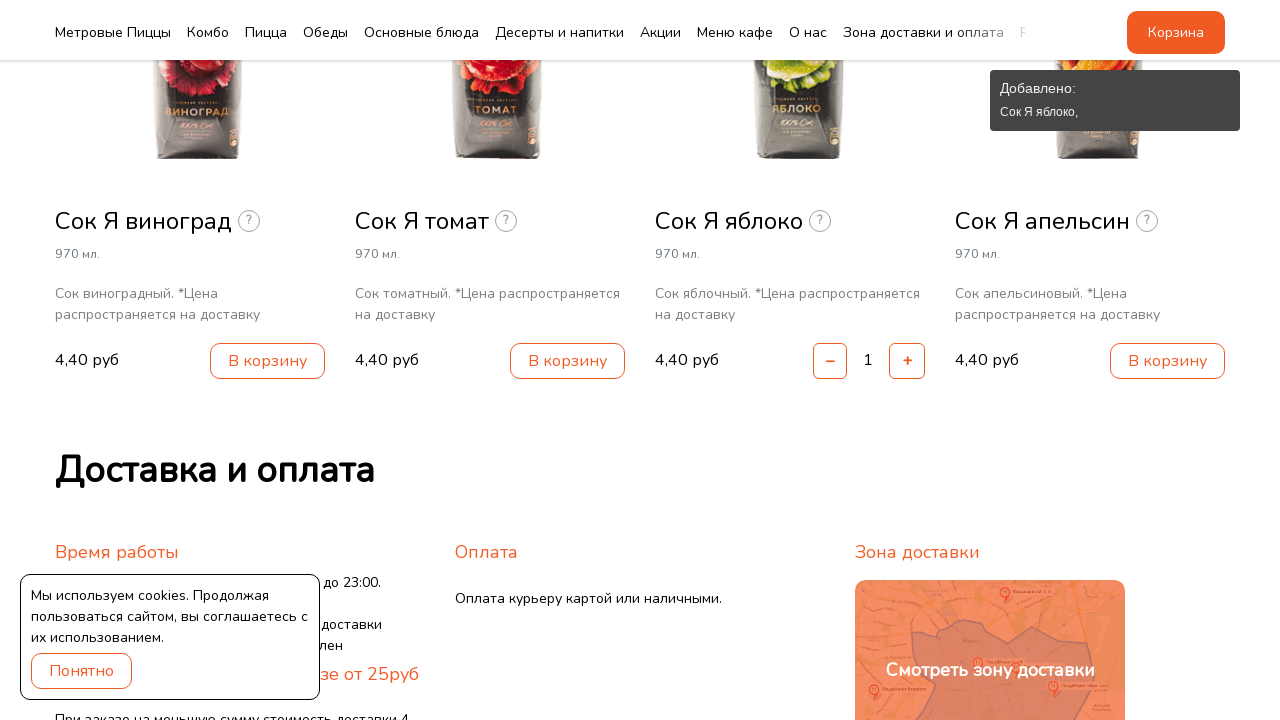

Clicked basket button to view cart contents at (1176, 32) on xpath=//a[@id='basket'][@class='btn btn_basket']
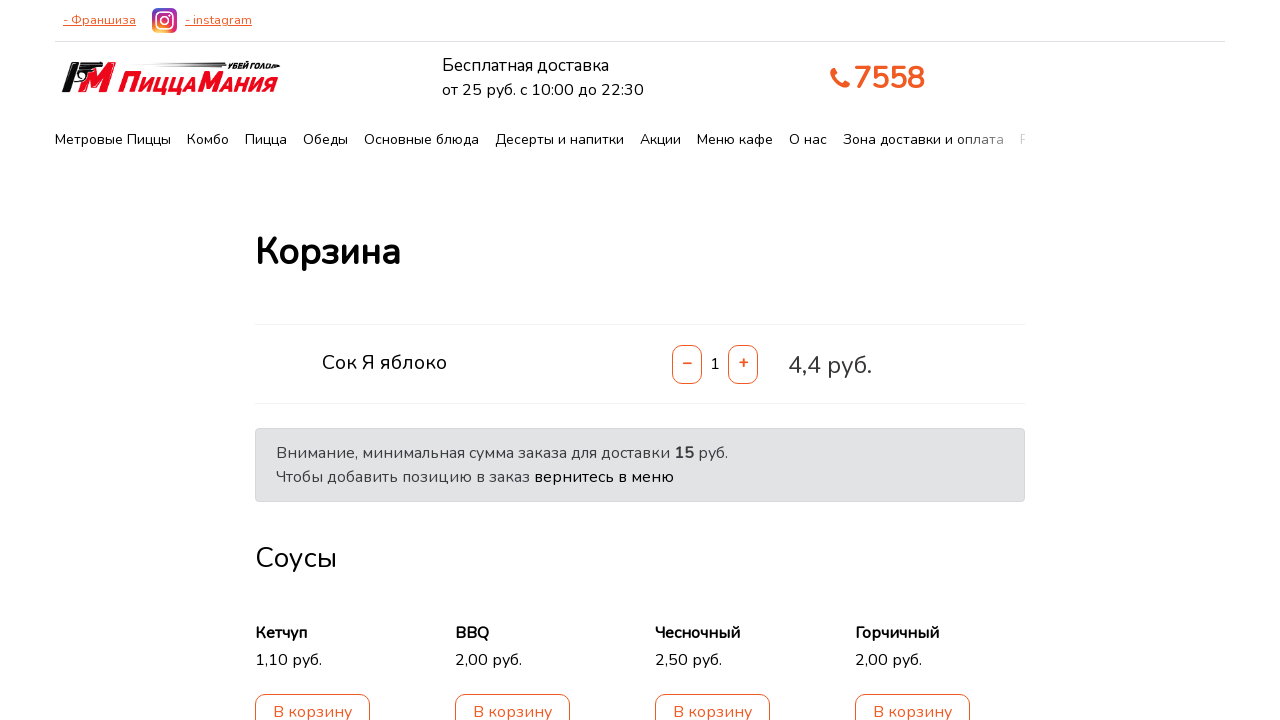

Cart loaded and apple juice item is displayed
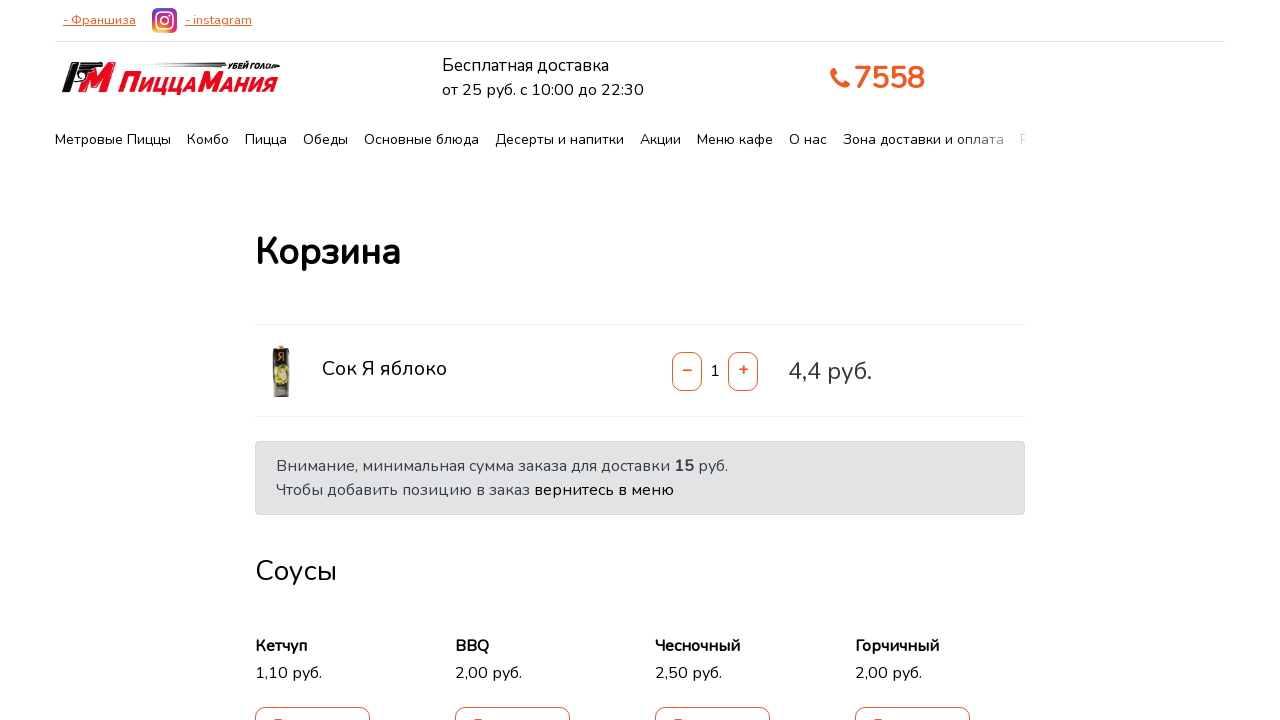

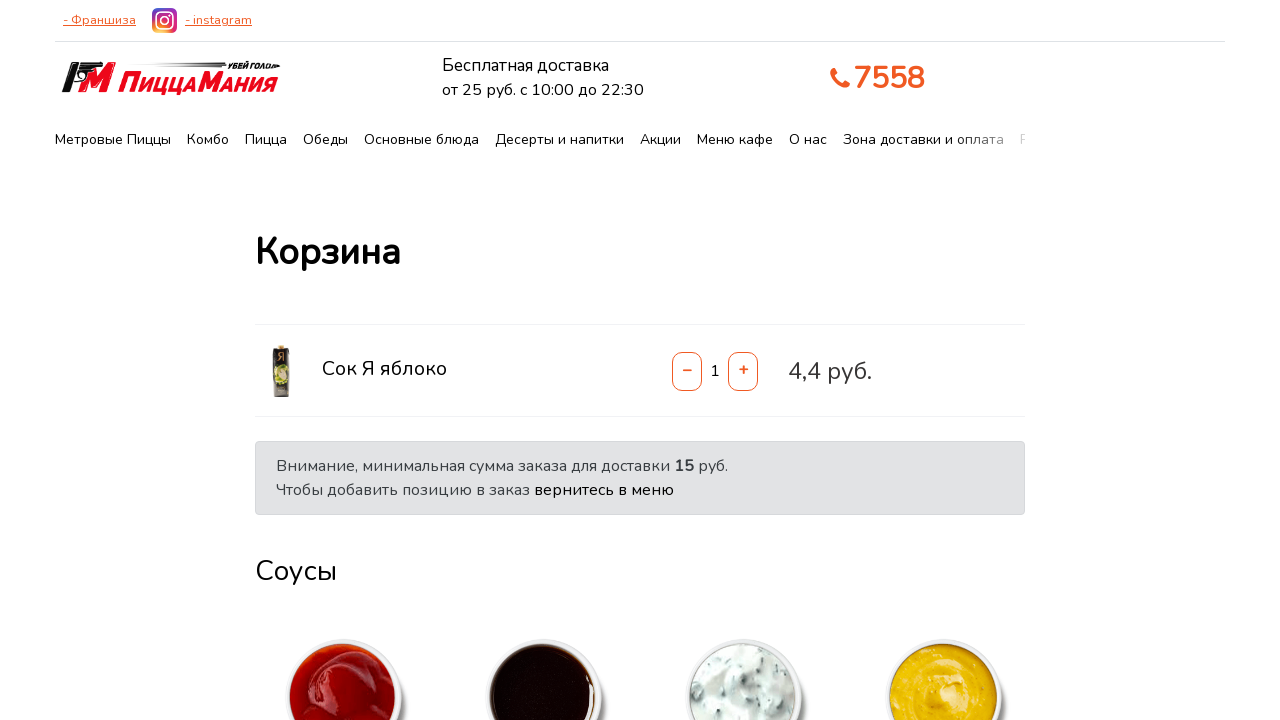